Tests a math challenge form by reading a value from the page, calculating log(abs(12*sin(x))), filling in the answer, checking a checkbox, selecting a radio button, and submitting the form.

Starting URL: https://suninjuly.github.io/math.html

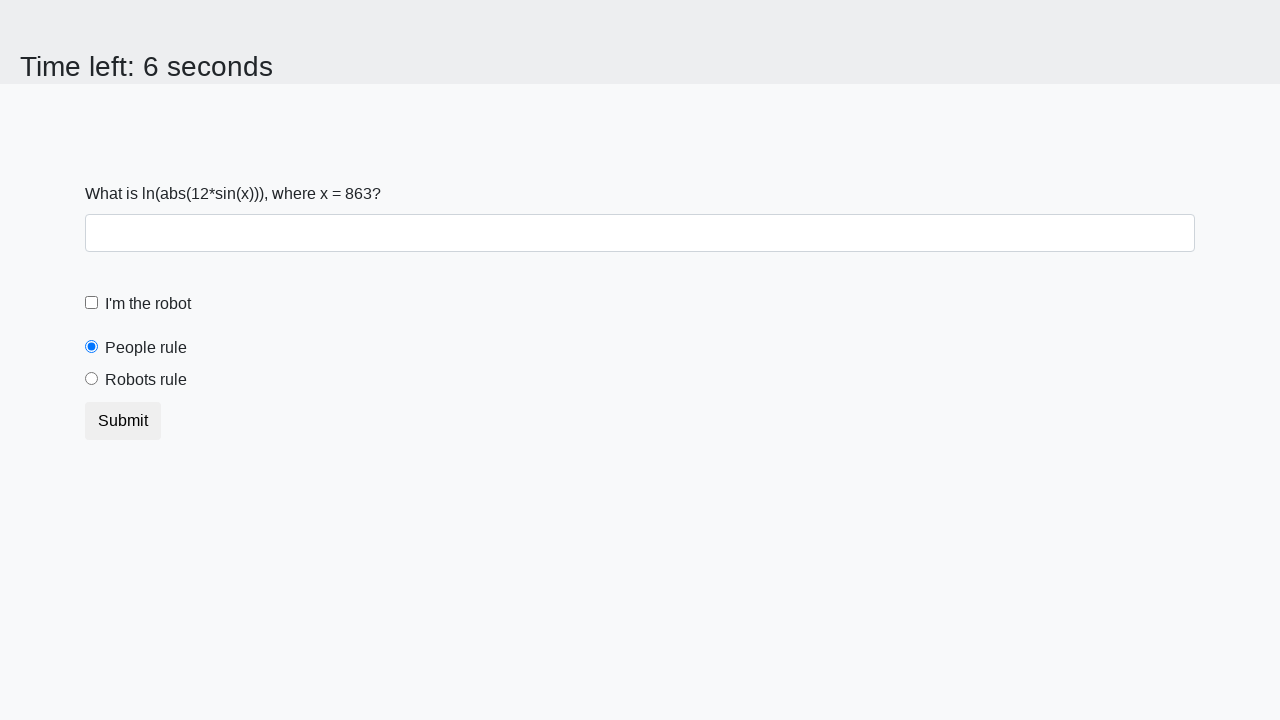

Retrieved x value from #input_value element
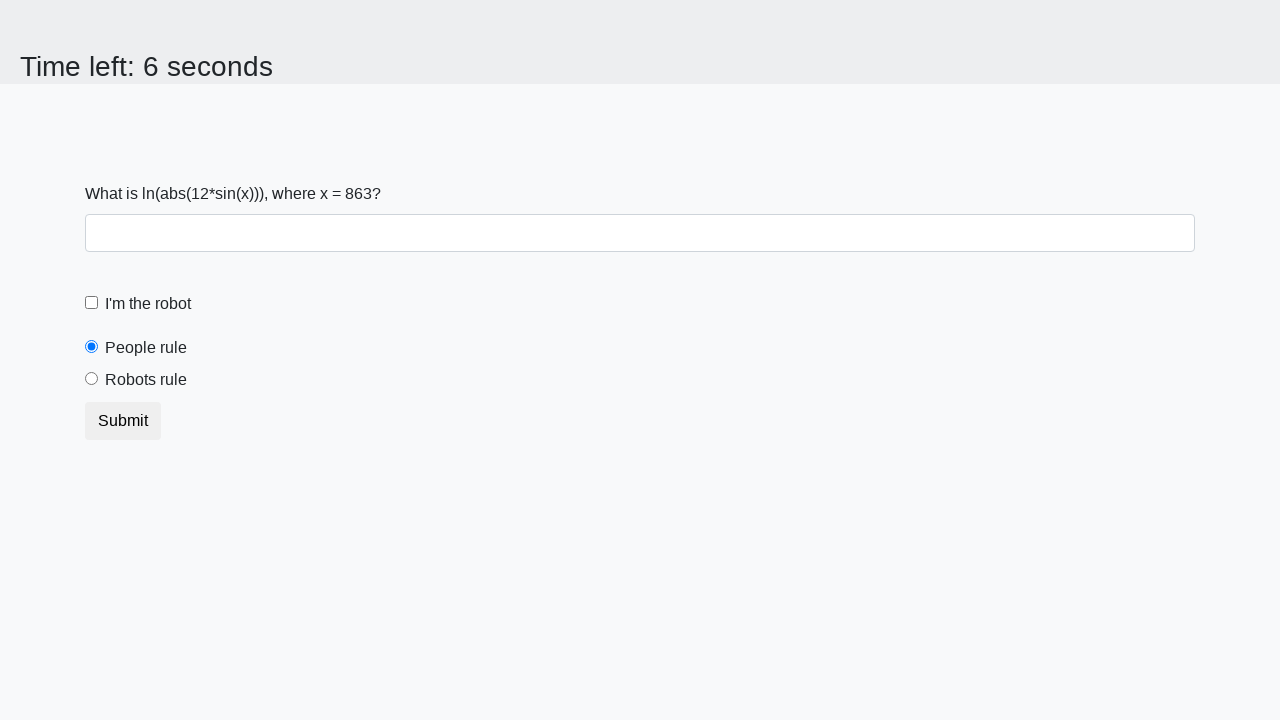

Calculated answer: log(abs(12*sin(863))) = 2.269687773125151
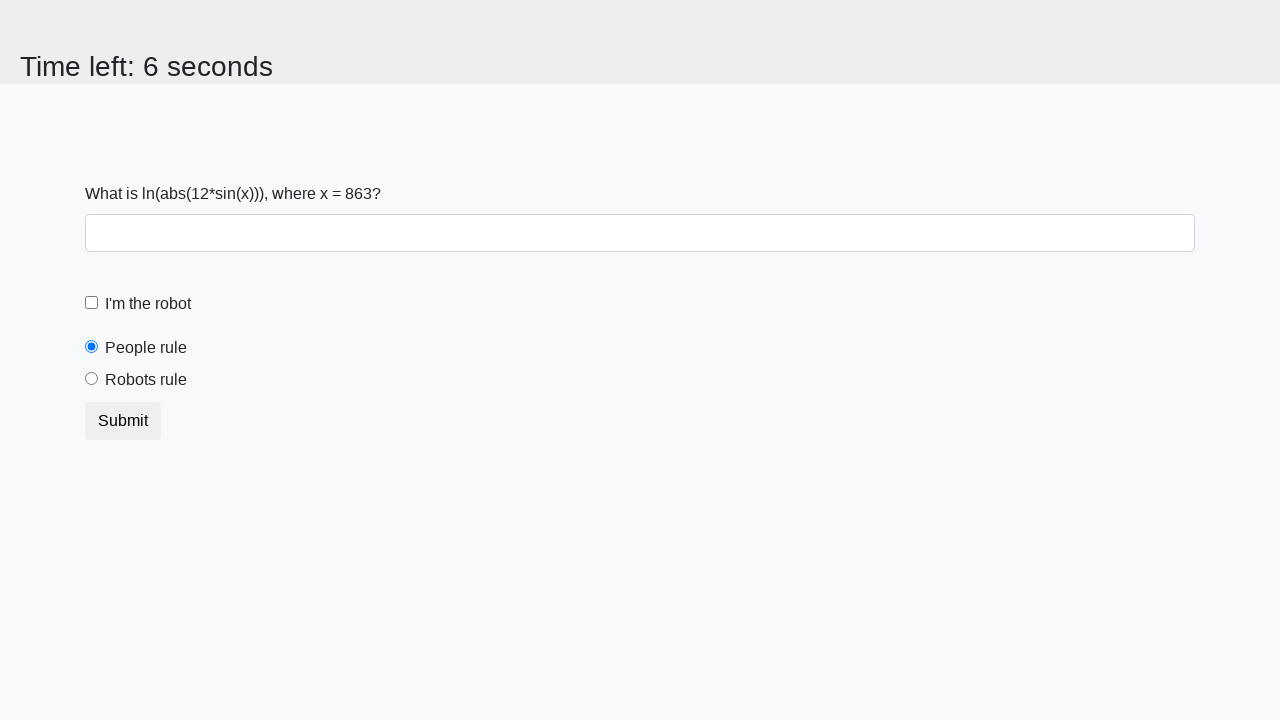

Filled answer field with calculated value: 2.269687773125151 on #answer
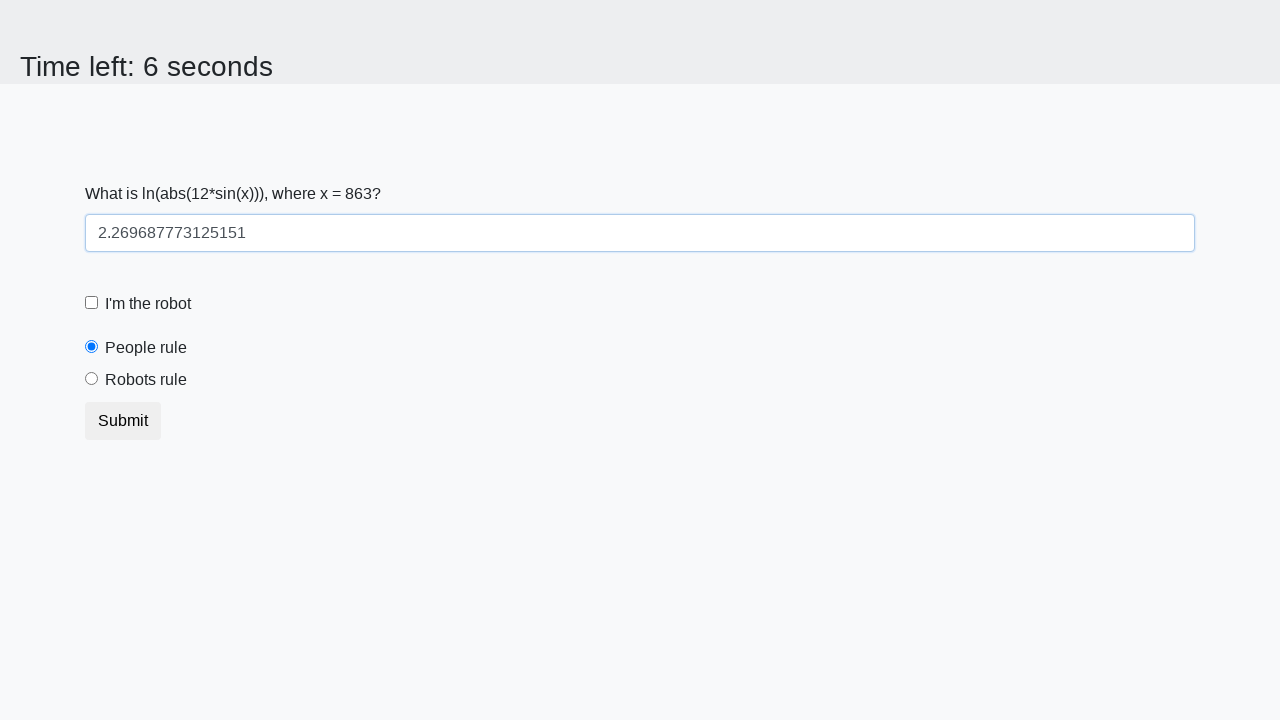

Clicked robot checkbox (#robotCheckbox) at (92, 303) on #robotCheckbox
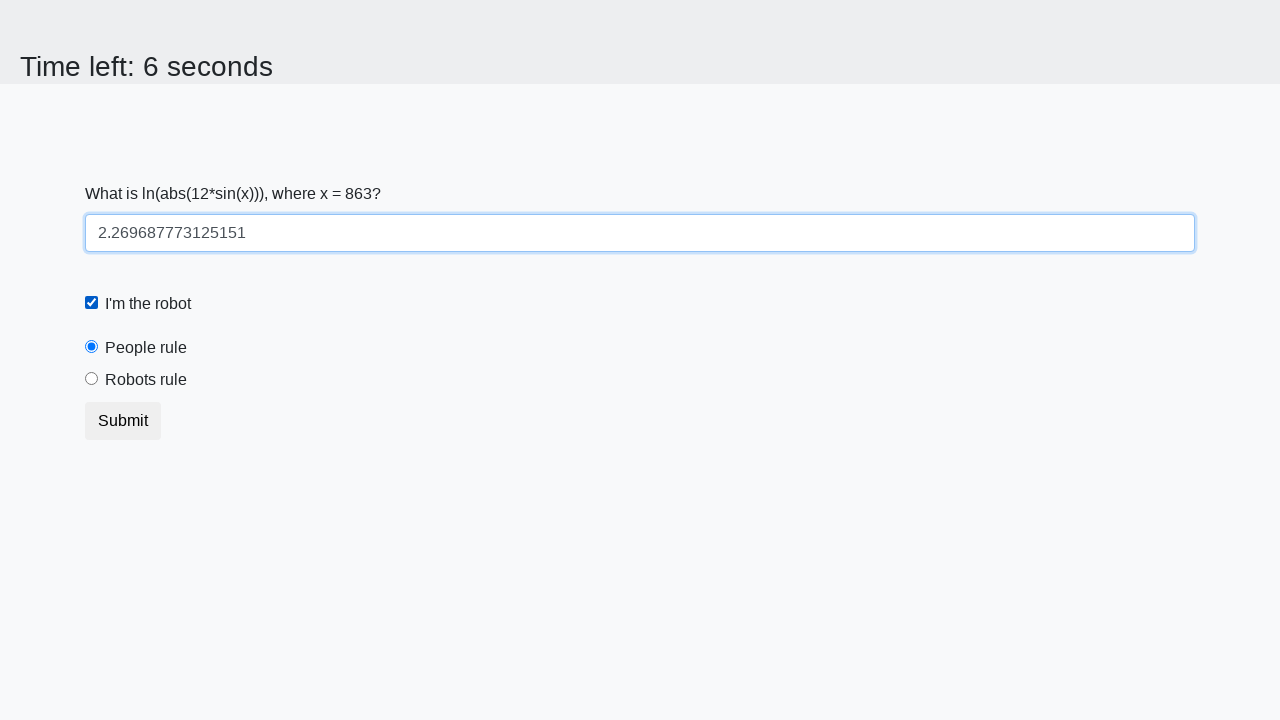

Clicked robots rule radio button (#robotsRule) at (92, 379) on #robotsRule
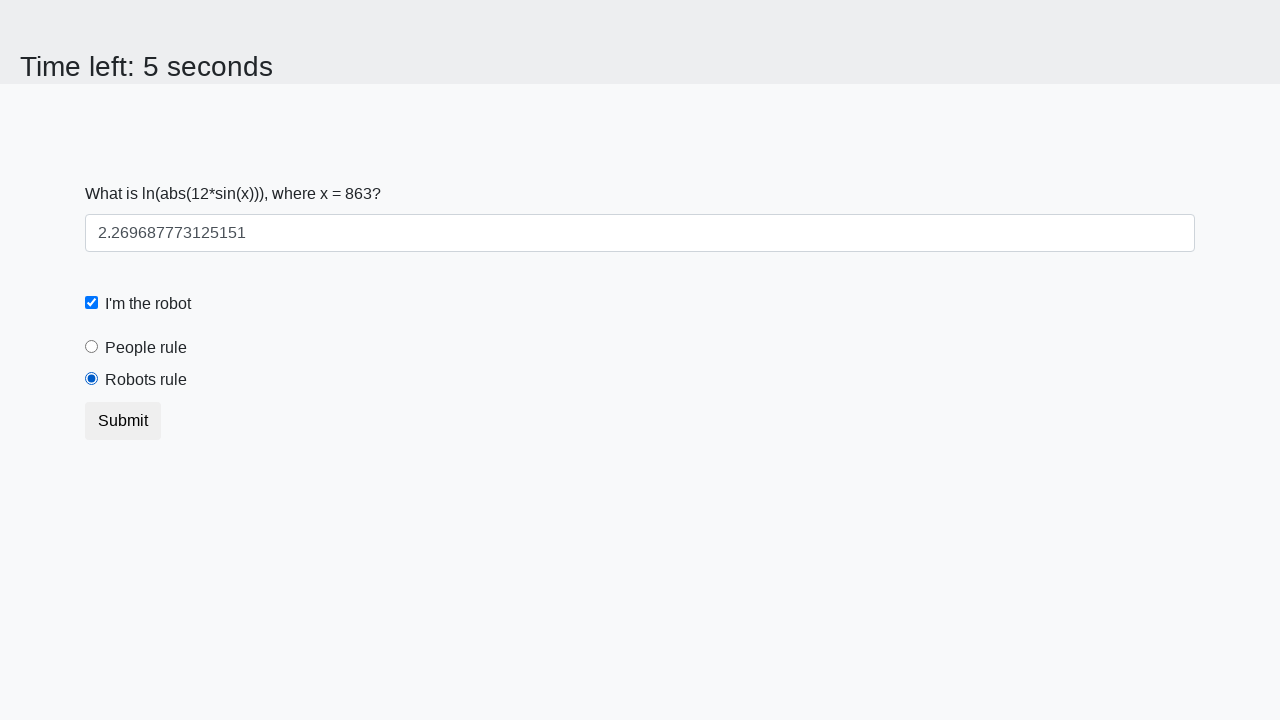

Clicked submit button (button.btn) at (123, 421) on button.btn
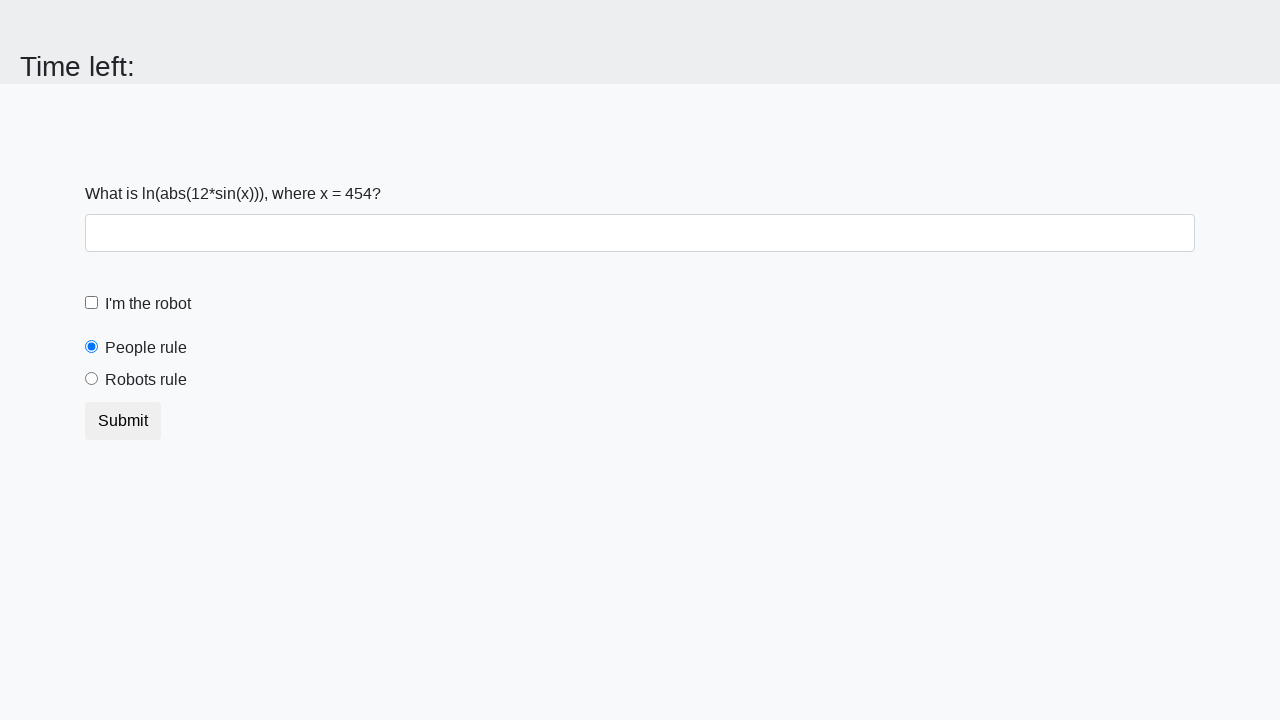

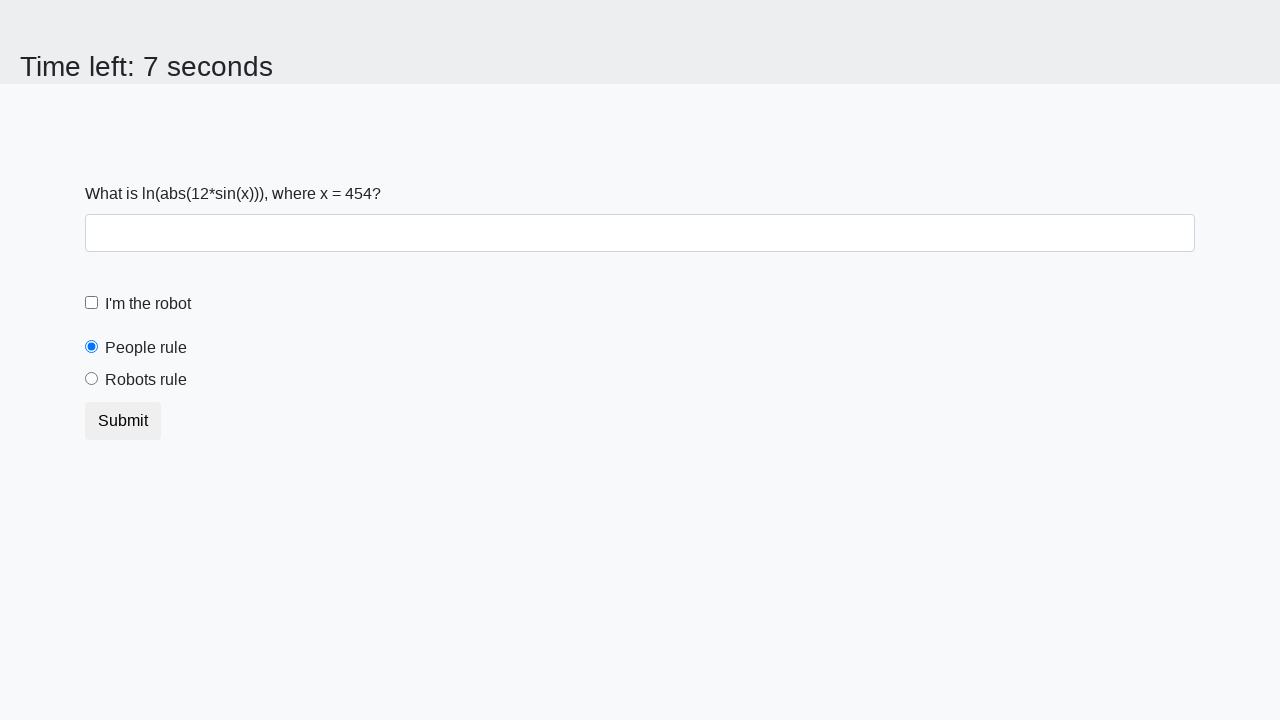